Tests table sorting functionality and searches for a specific item ("Rice") across pagination, verifying that the table can be sorted and navigated through pages

Starting URL: https://rahulshettyacademy.com/seleniumPractise/#/offers

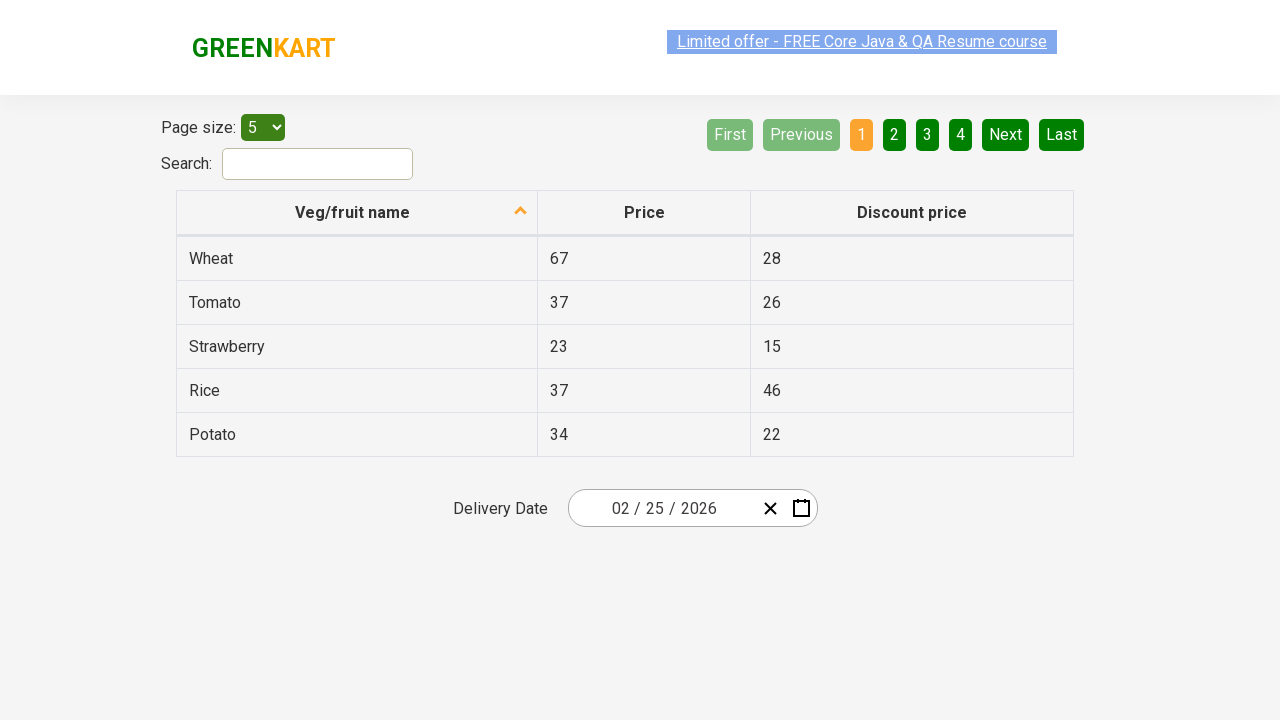

Clicked first column header to sort table at (357, 213) on xpath=//tr/th[1]
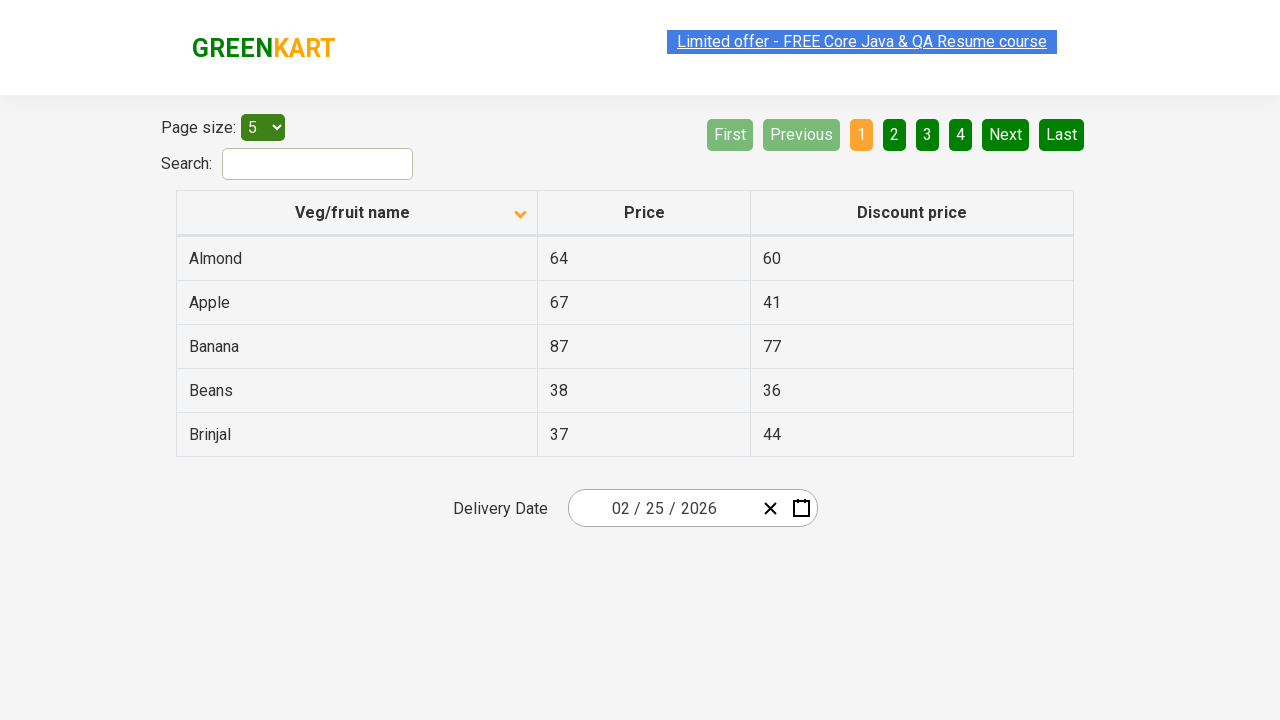

Retrieved all items from first column
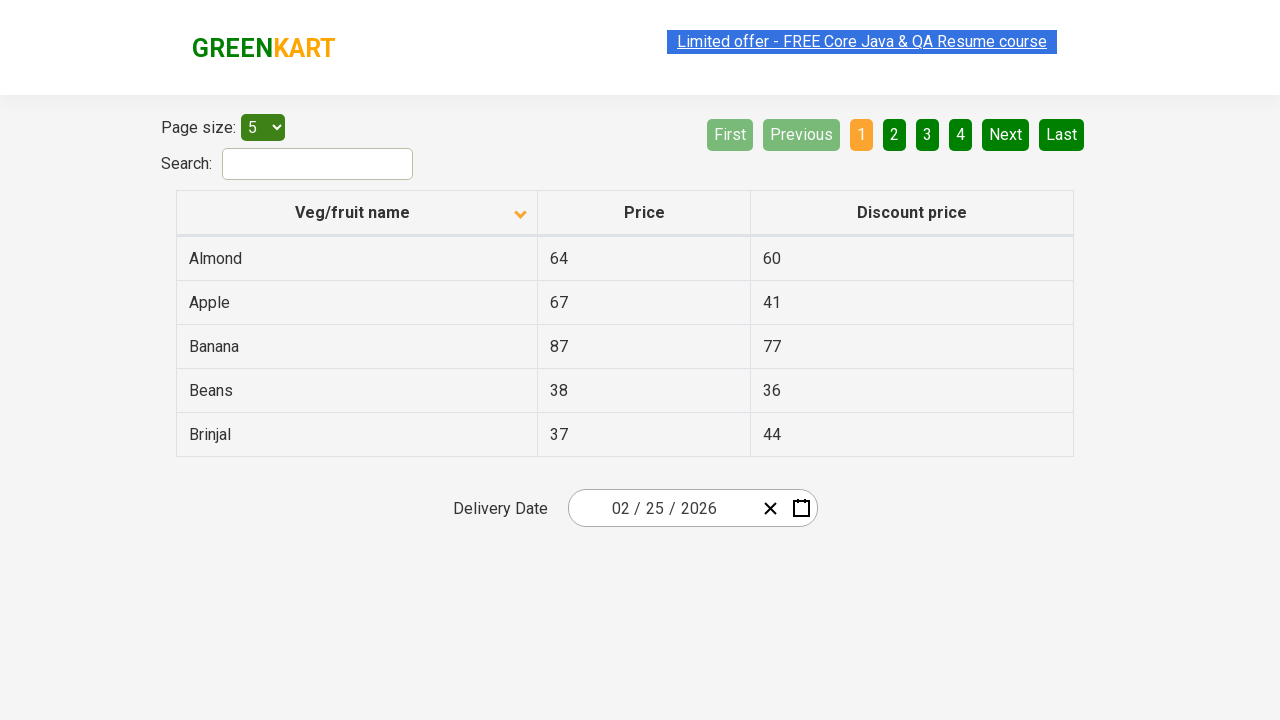

Extracted and sorted column data for verification
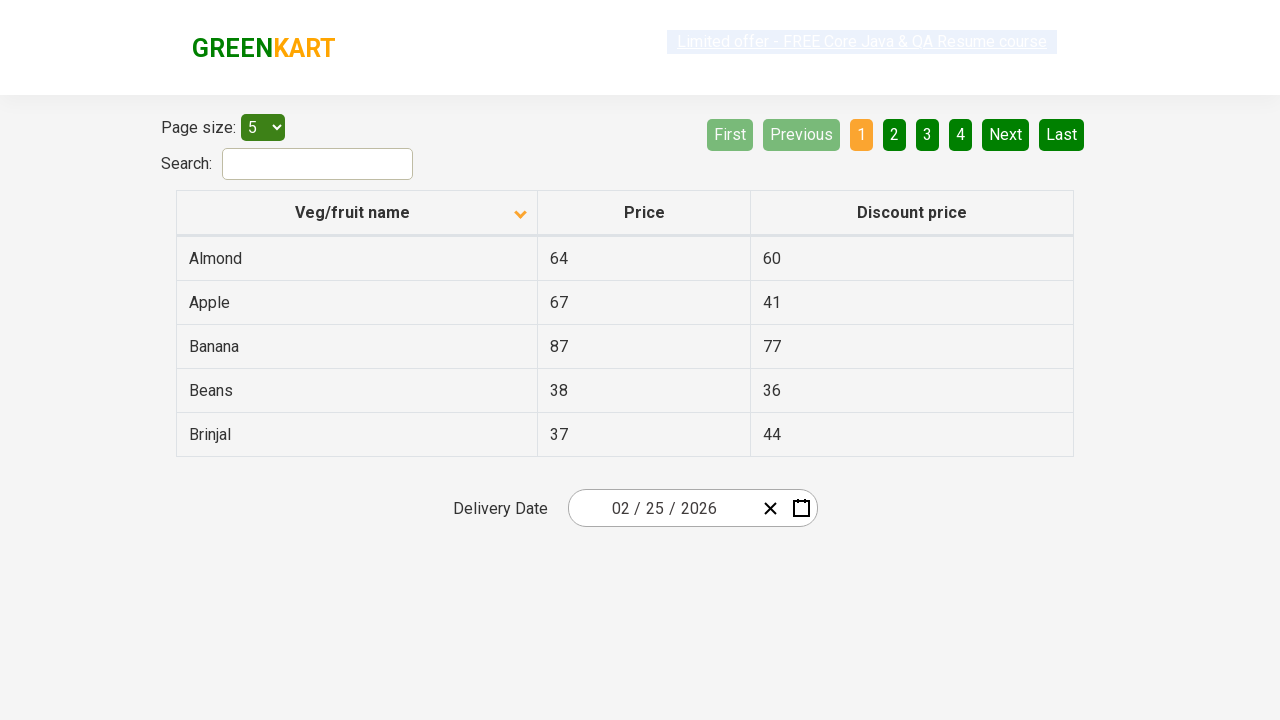

Verified that table is properly sorted
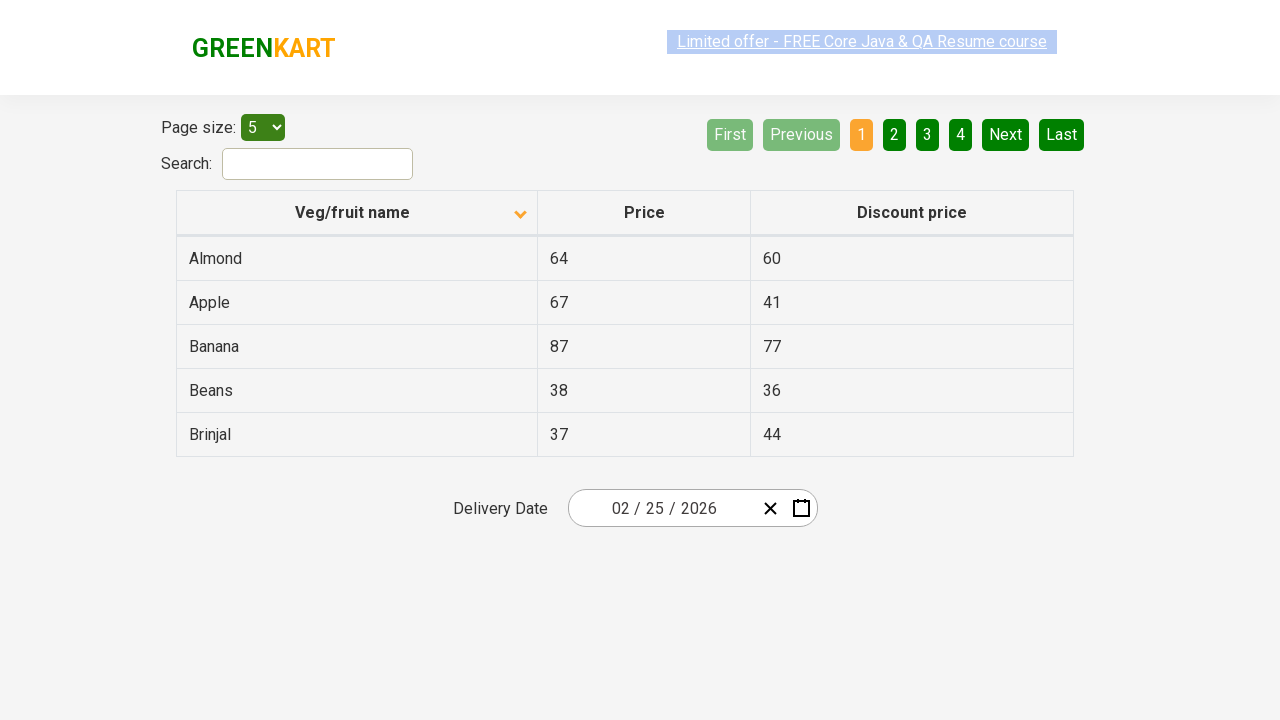

Retrieved items from current page
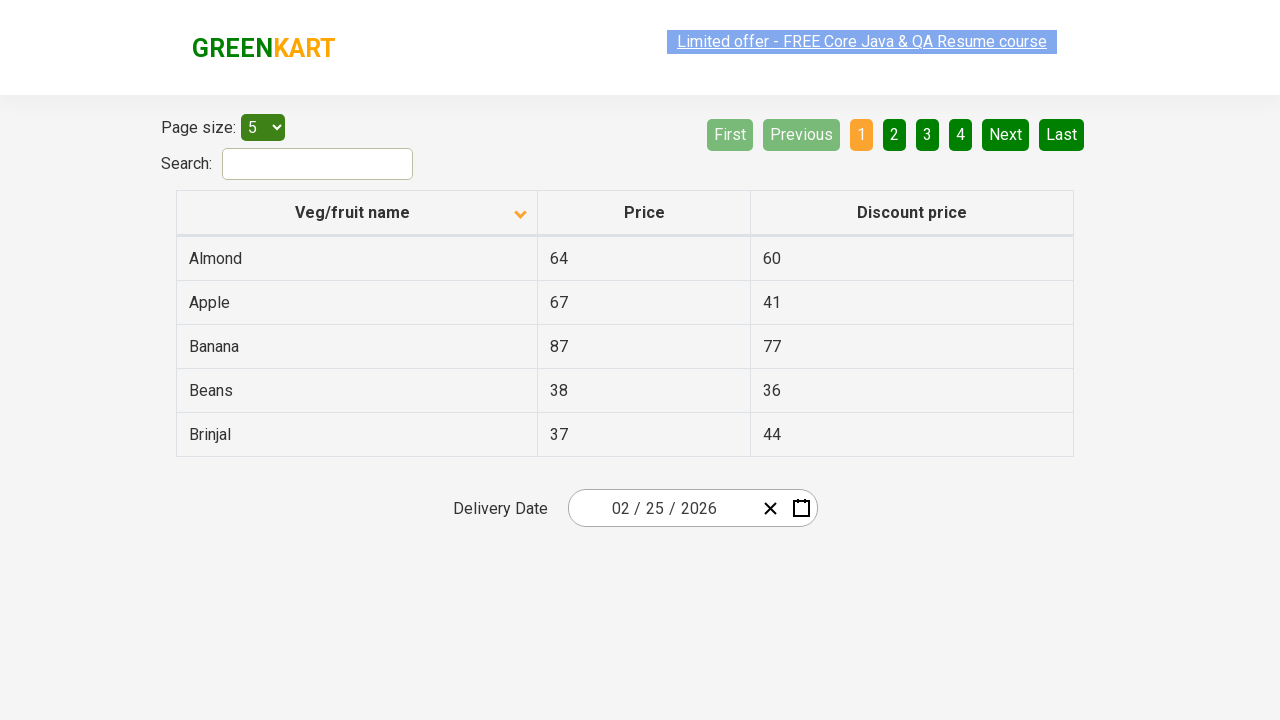

Clicked next button to navigate to next page at (1006, 134) on xpath=//a[@aria-label='Next']
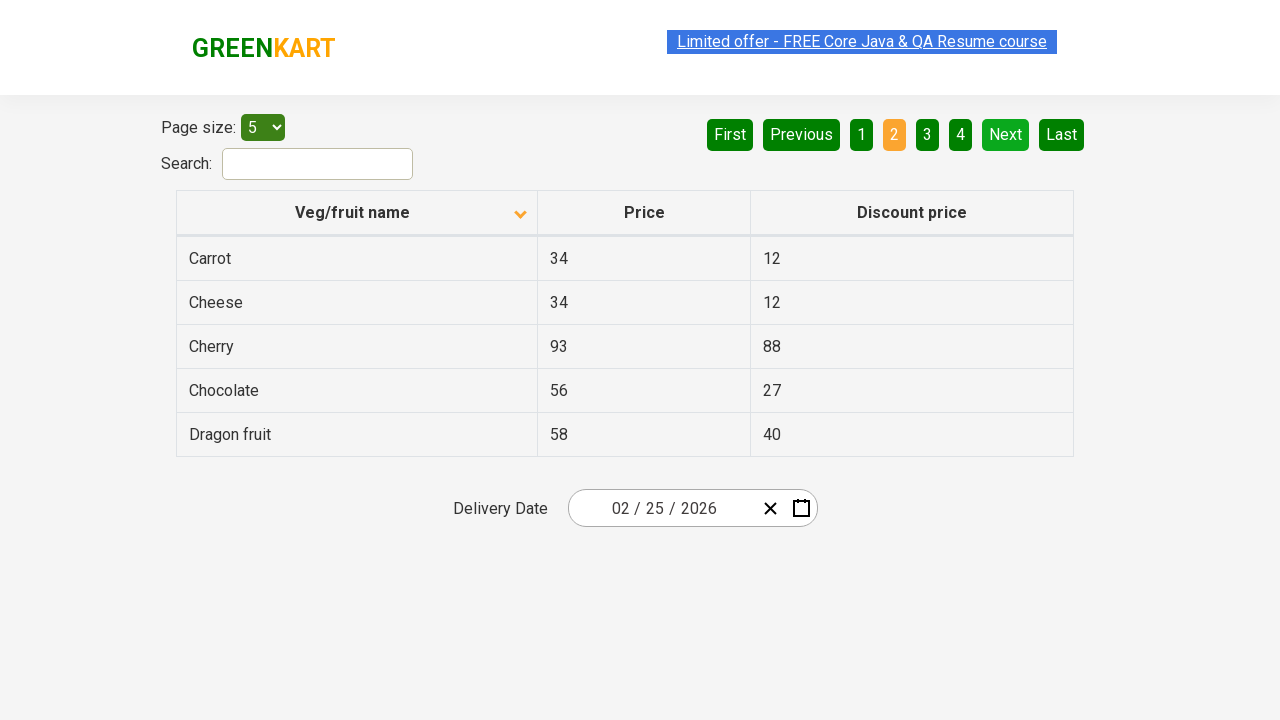

Waited for table to update after pagination
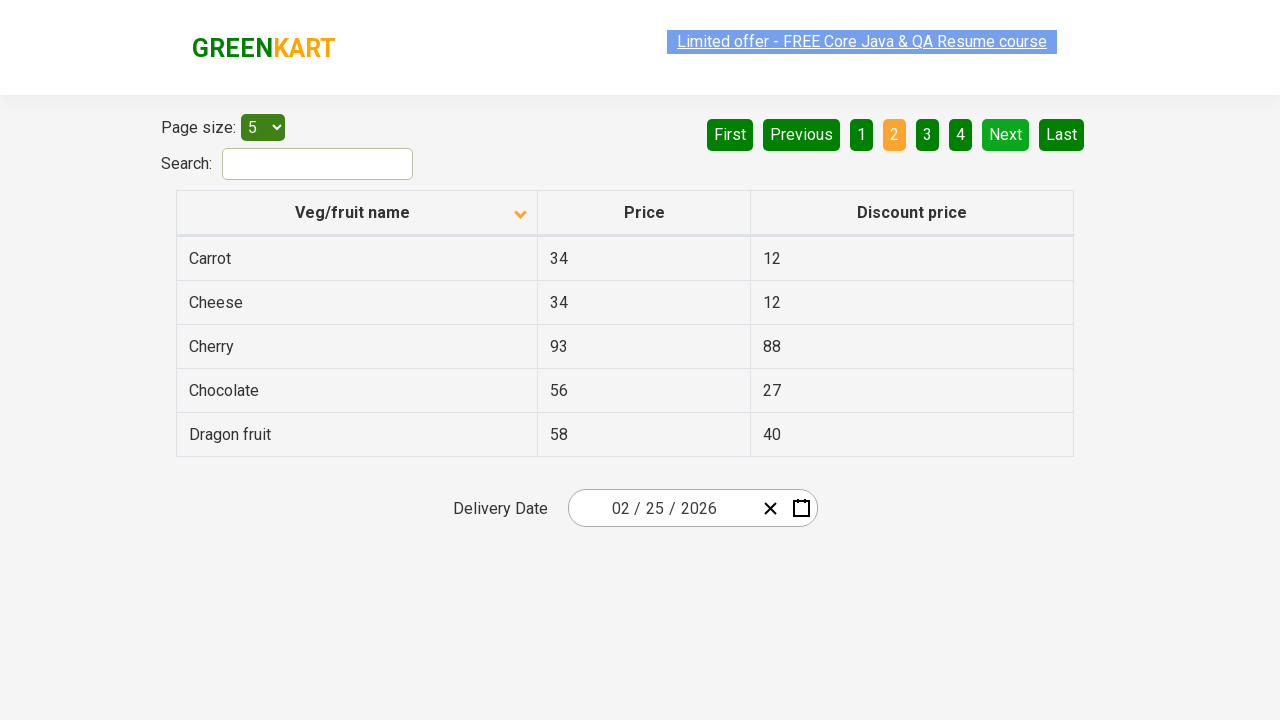

Retrieved items from current page
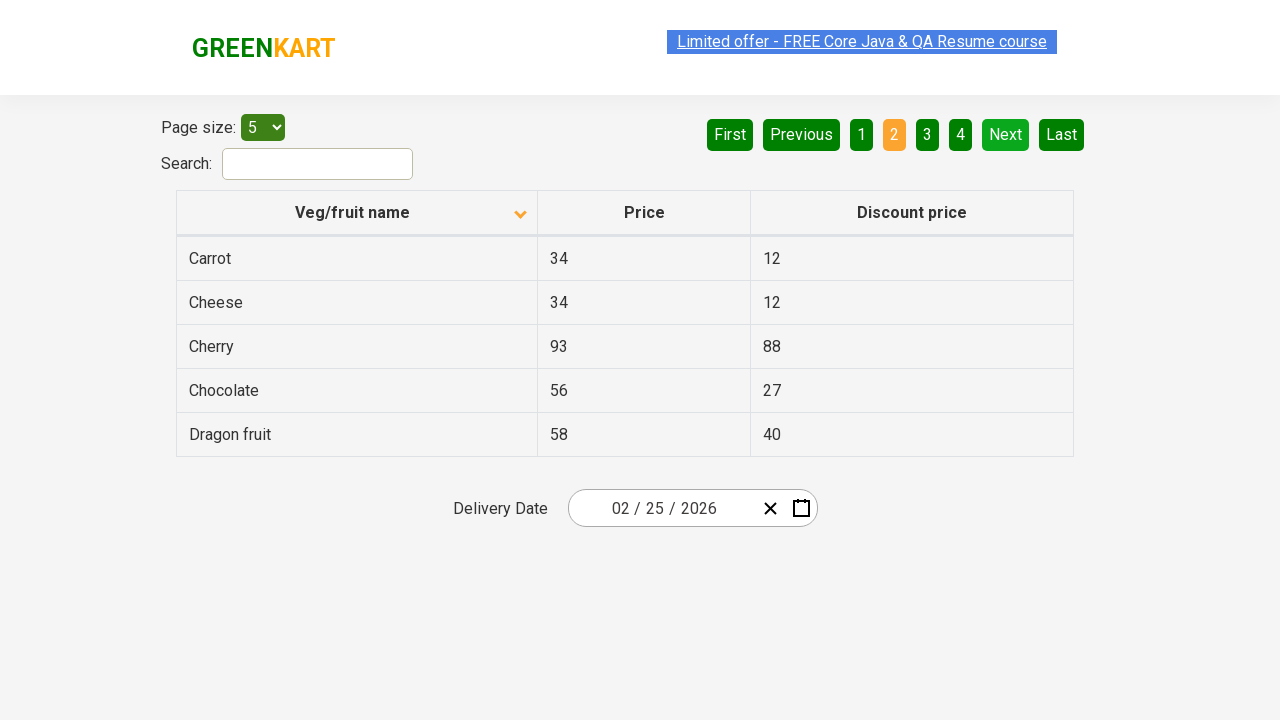

Clicked next button to navigate to next page at (1006, 134) on xpath=//a[@aria-label='Next']
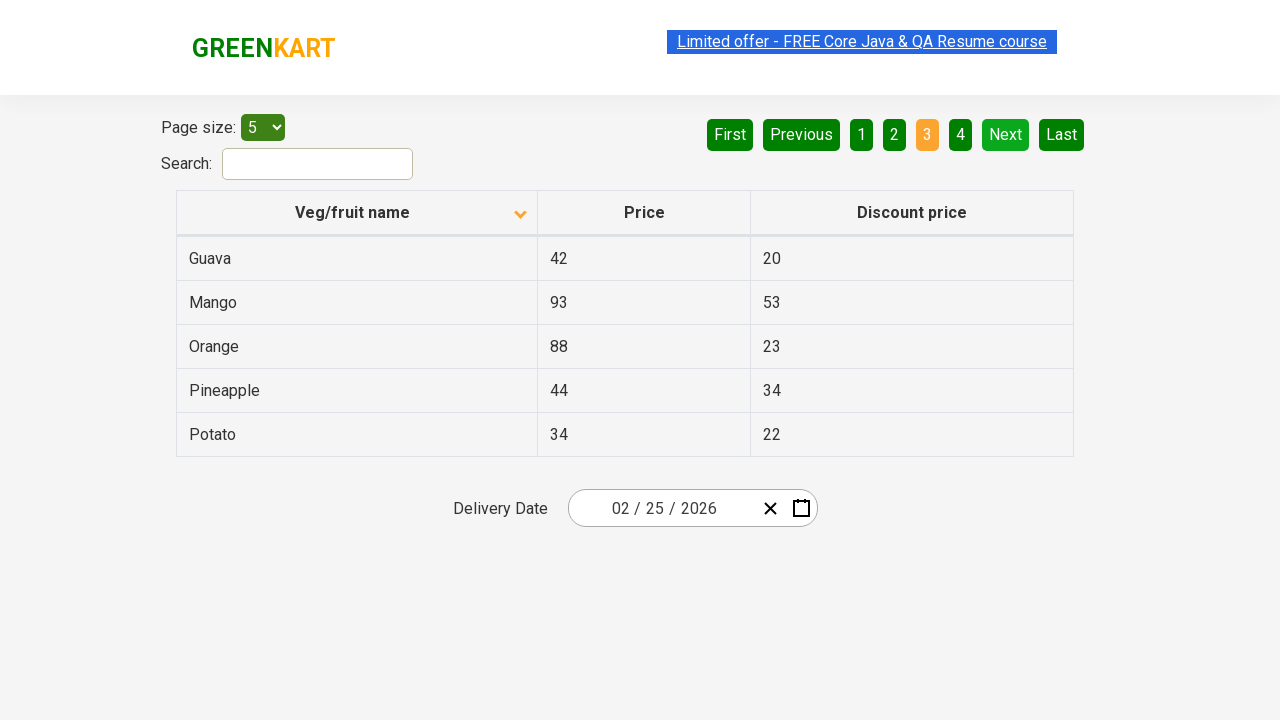

Waited for table to update after pagination
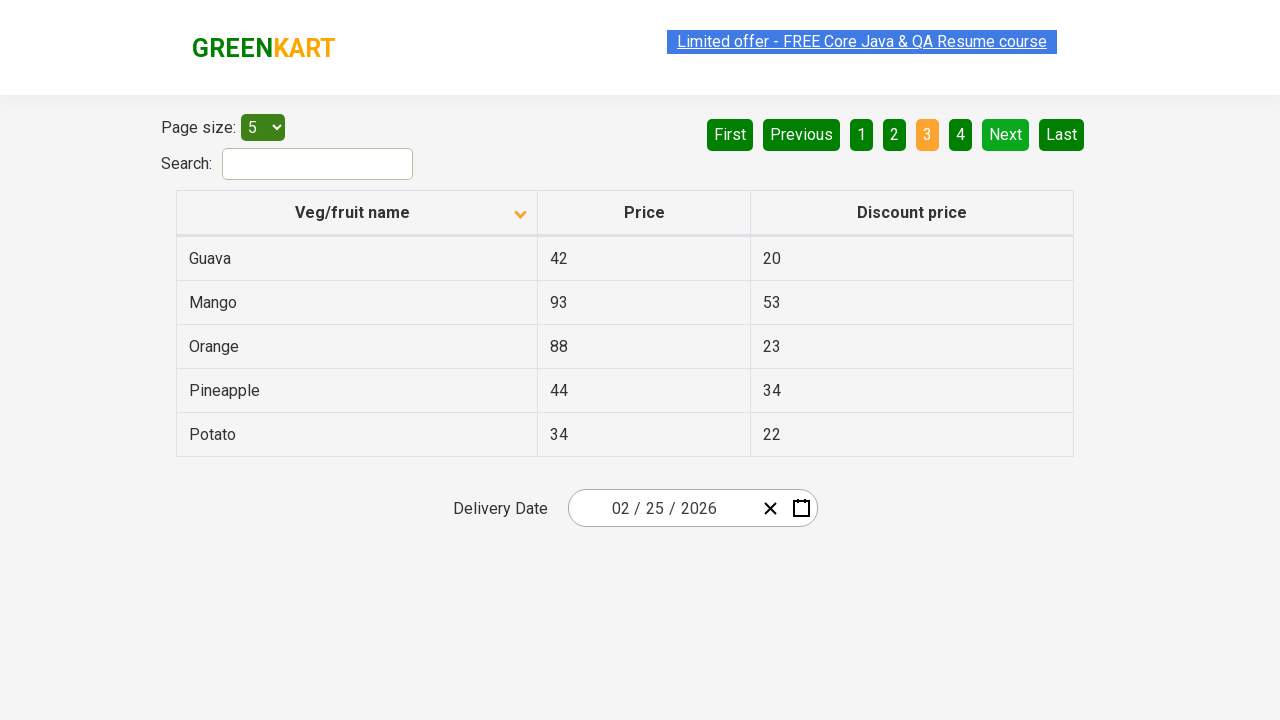

Retrieved items from current page
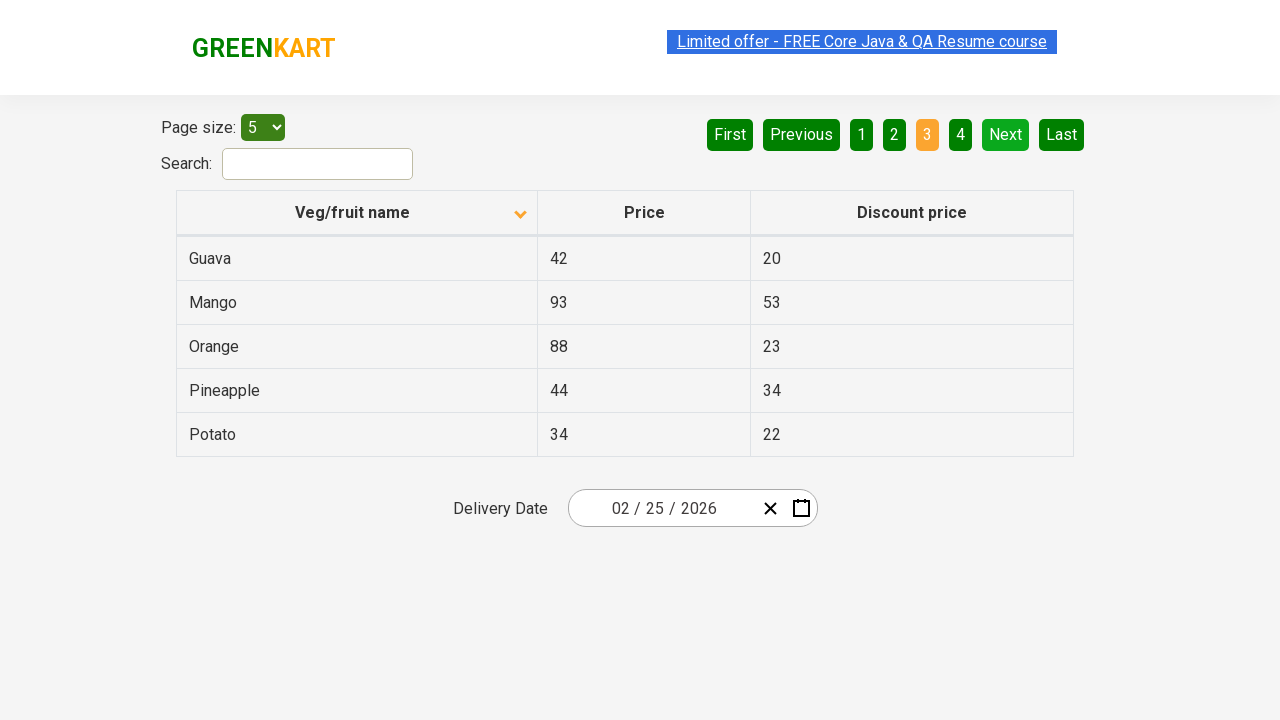

Clicked next button to navigate to next page at (1006, 134) on xpath=//a[@aria-label='Next']
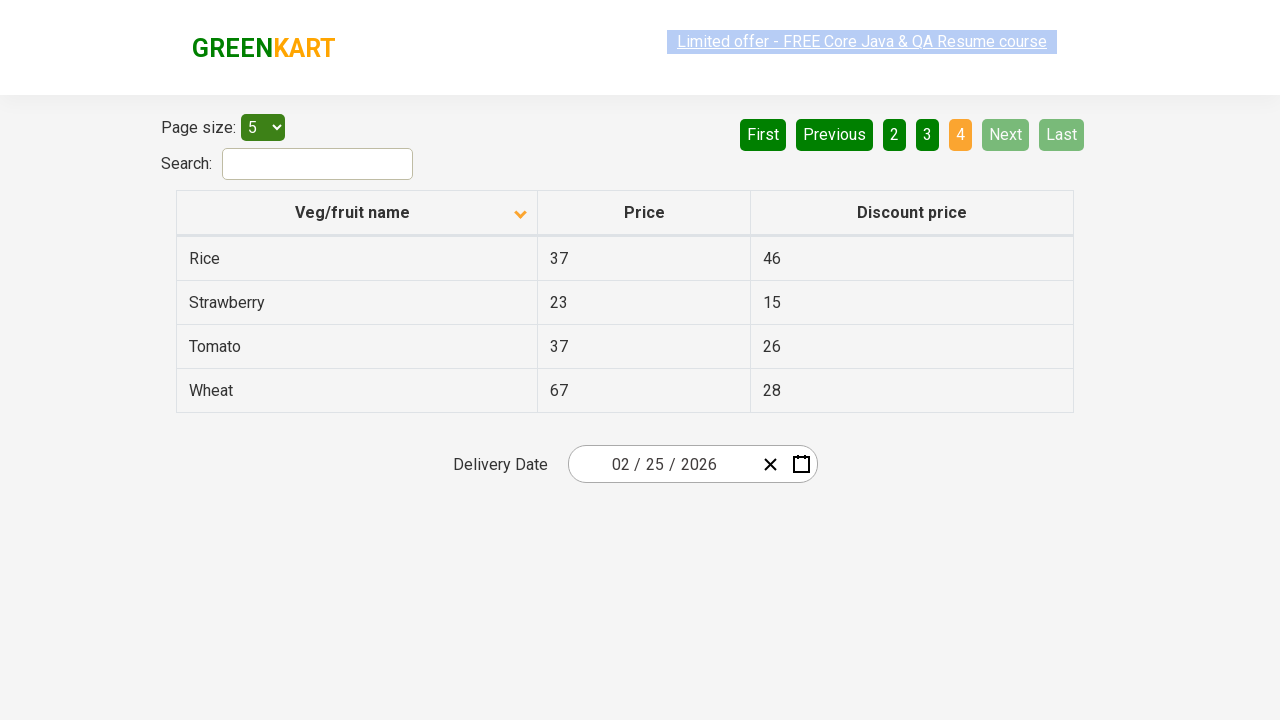

Waited for table to update after pagination
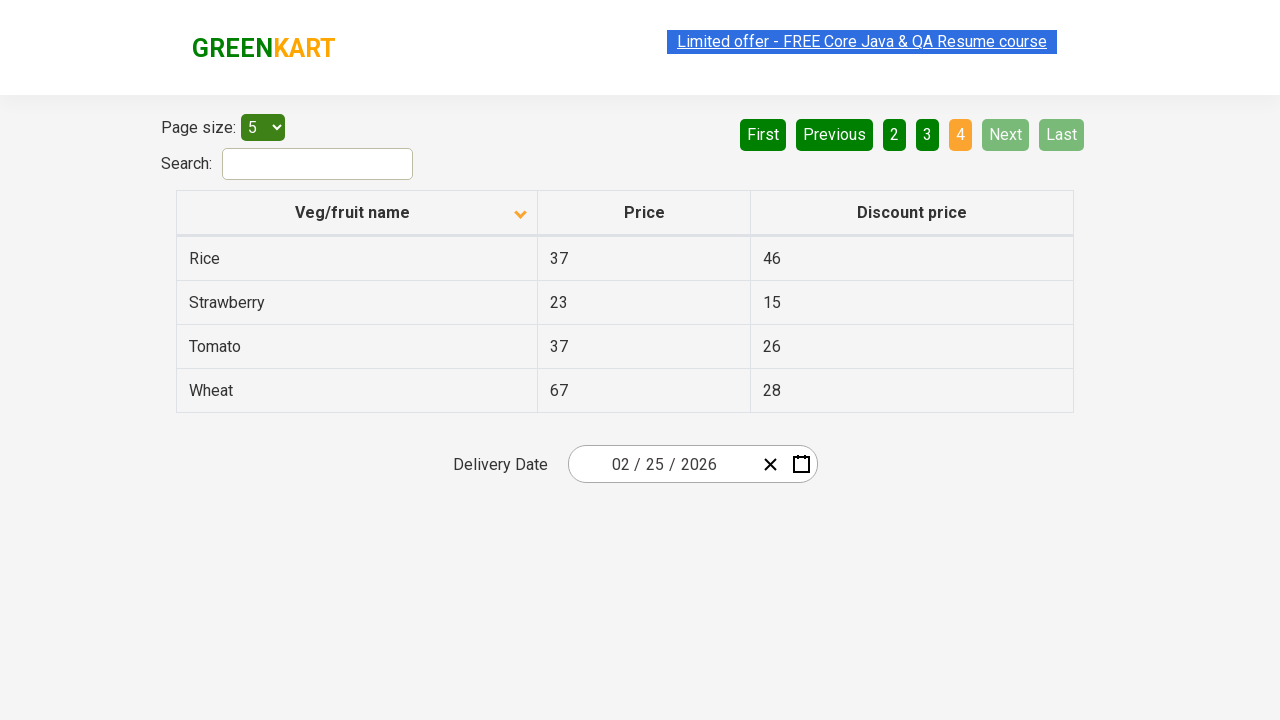

Retrieved items from current page
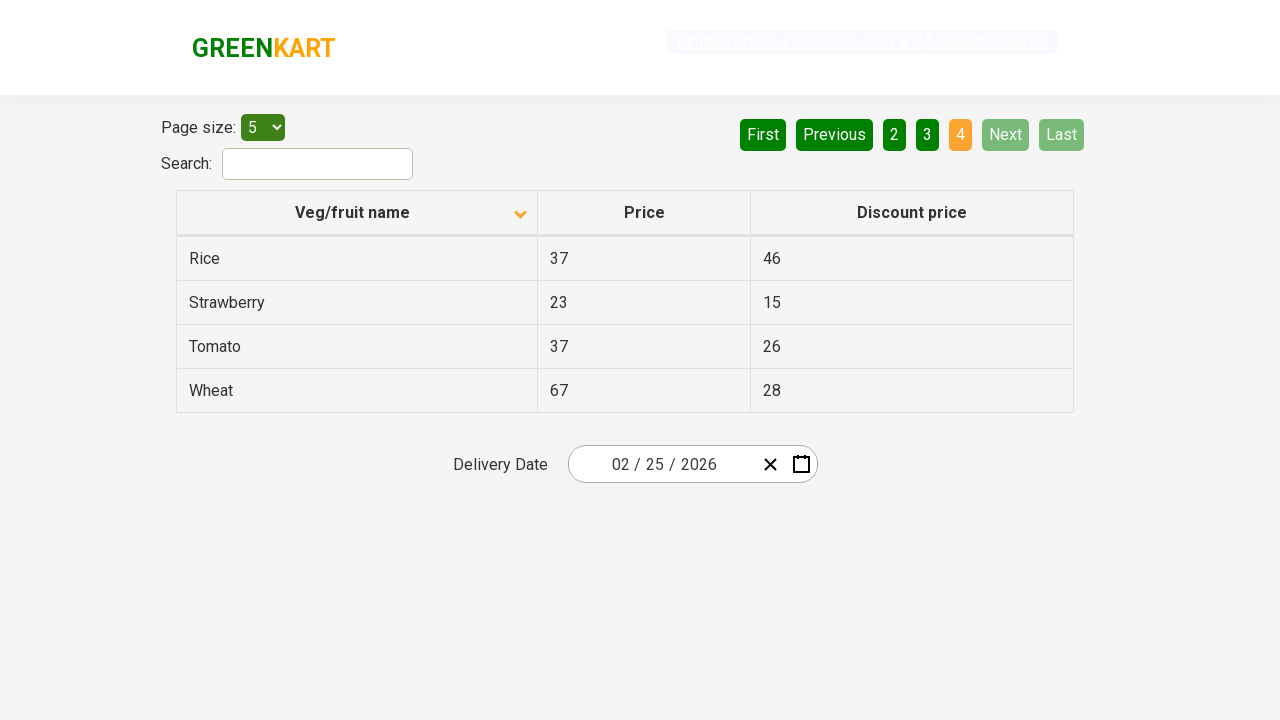

Found Rice with price: 37
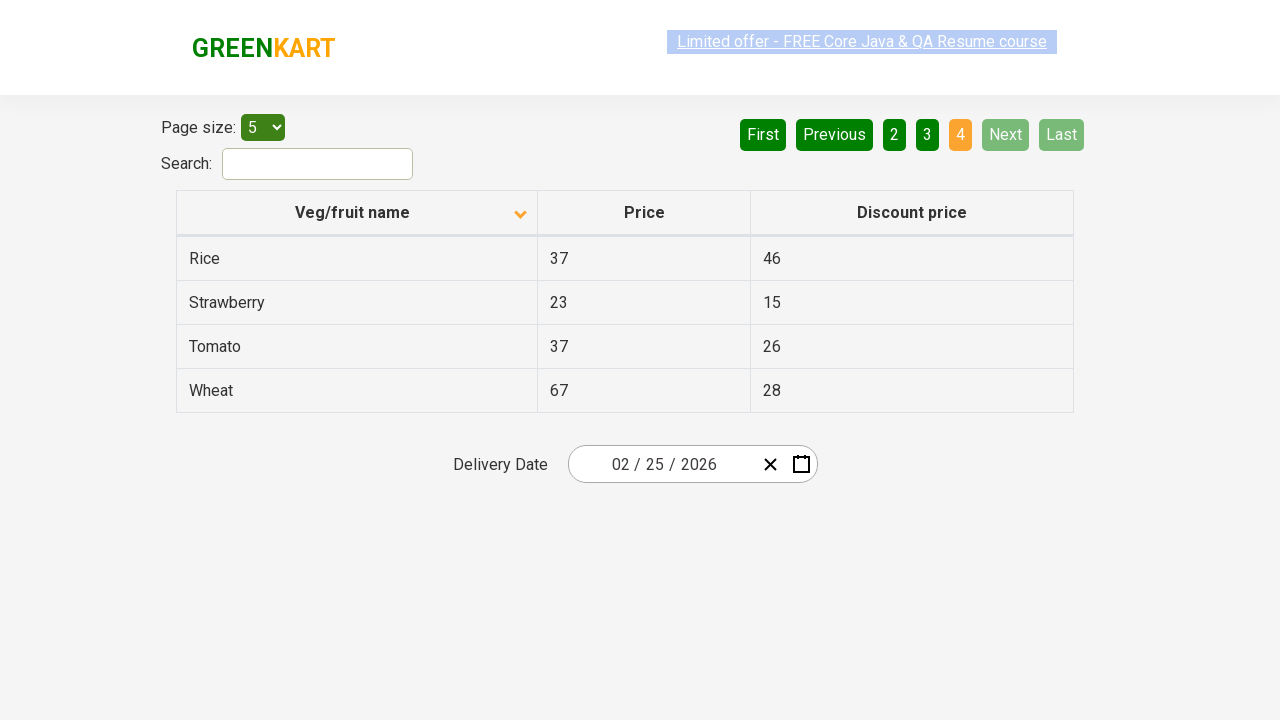

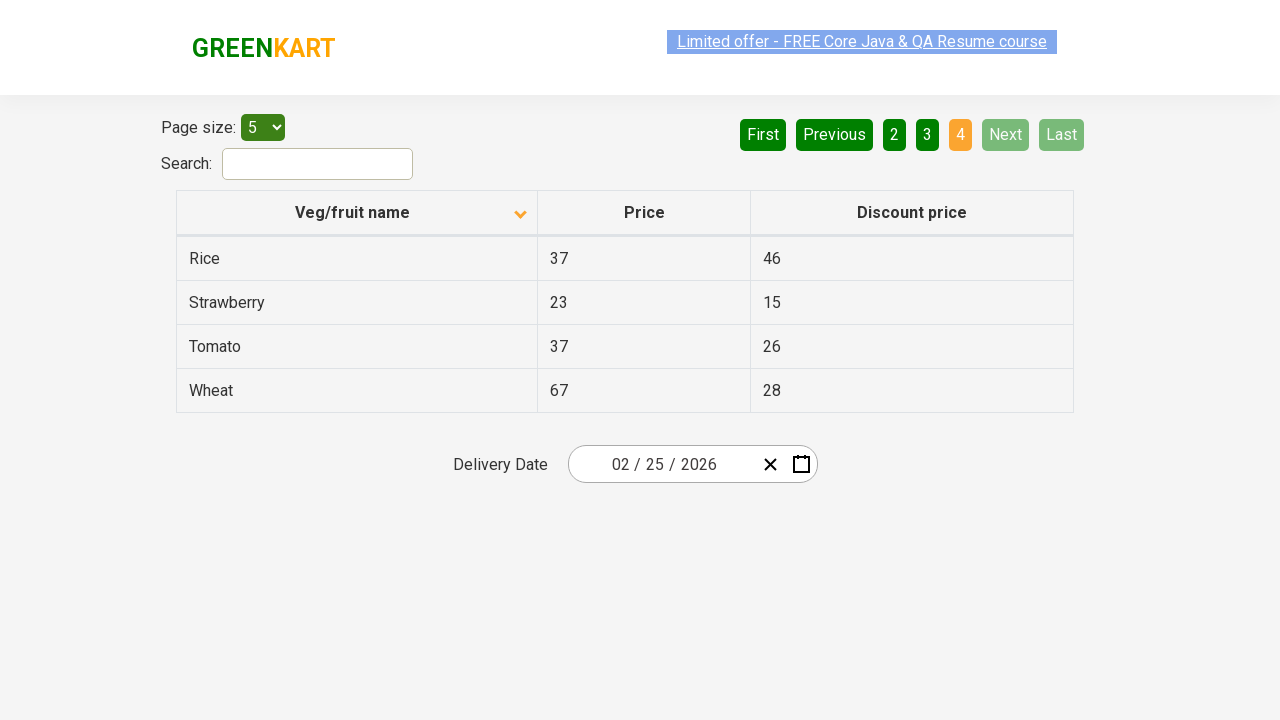